Tests that clicking a link to assets.serlo.org works correctly and doesn't show an error page.

Starting URL: https://de.serlo.org/transparenz

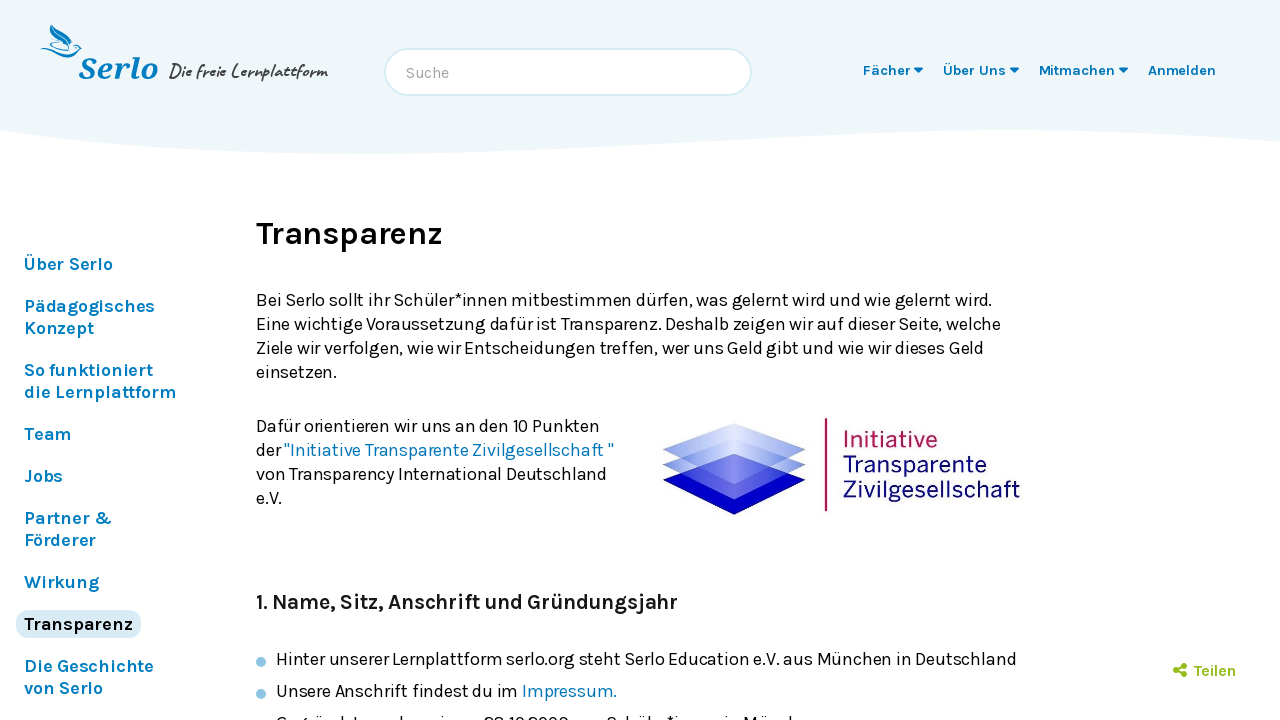

Navigated to transparency page
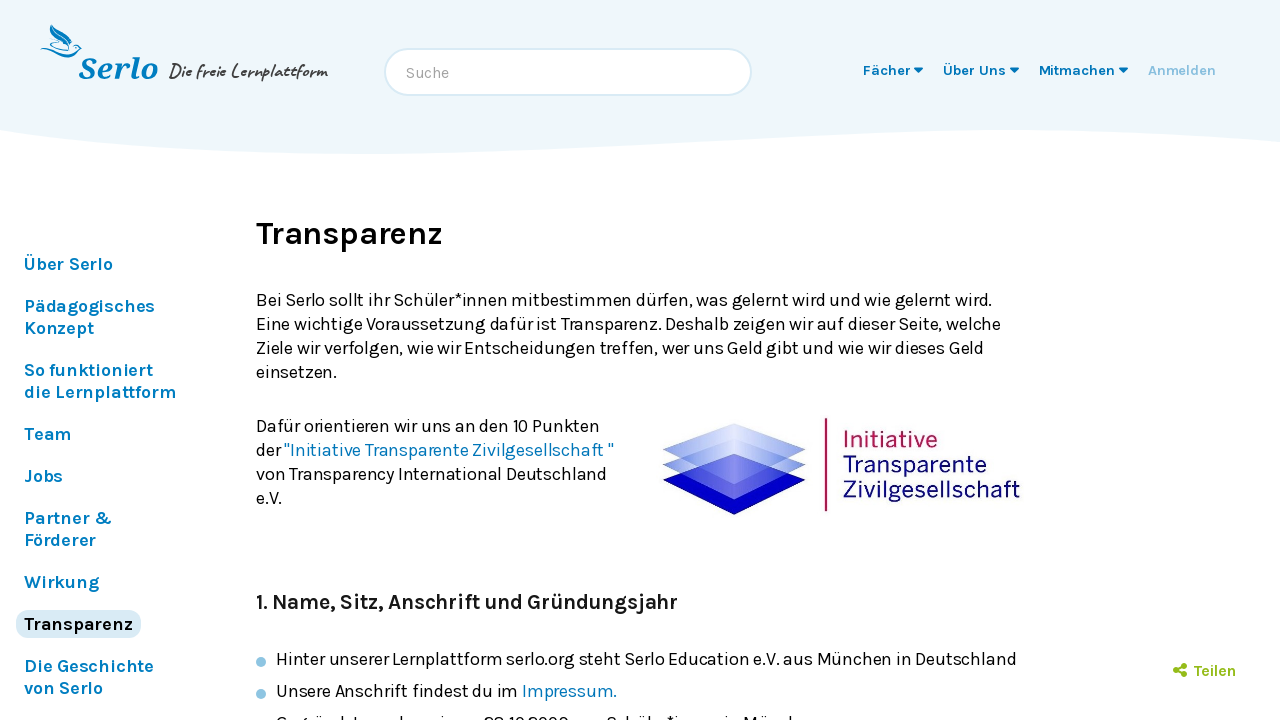

Clicked on Serlo Education Jahresbericht 2010 link to assets.serlo.org at (414, 361) on text=Serlo Education Jahresbericht 2010
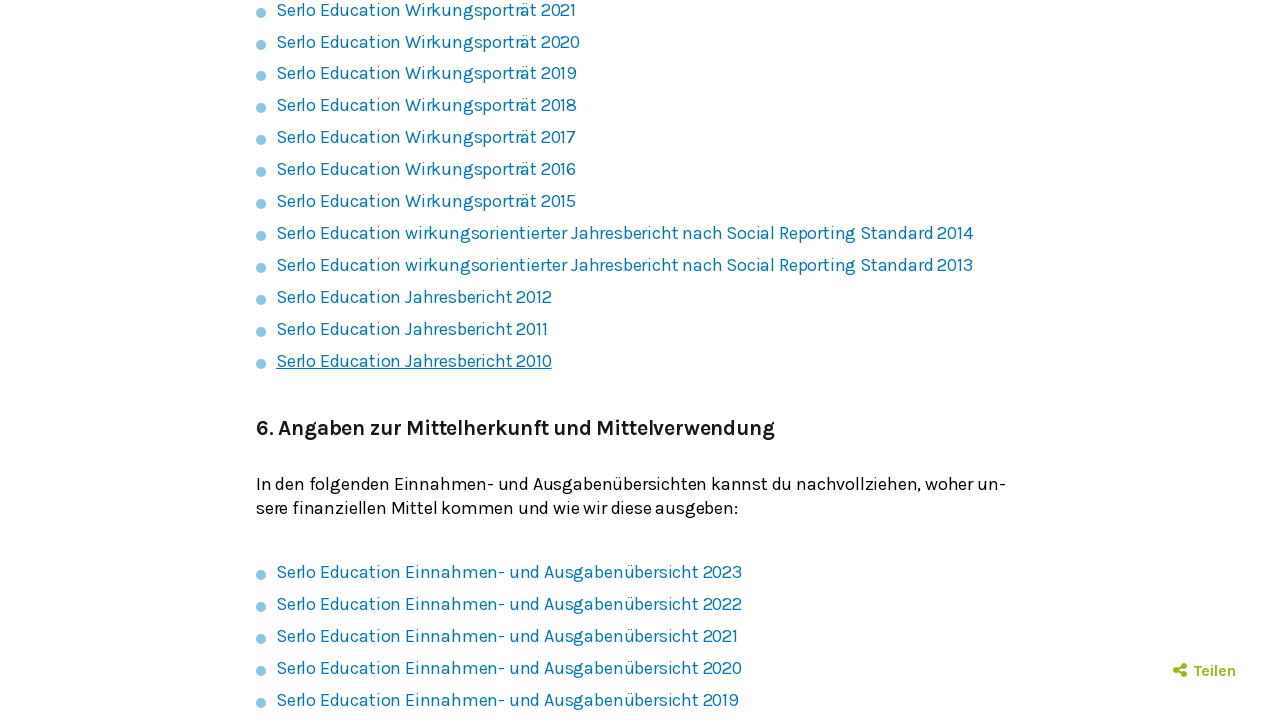

Waited 2 seconds for page to load
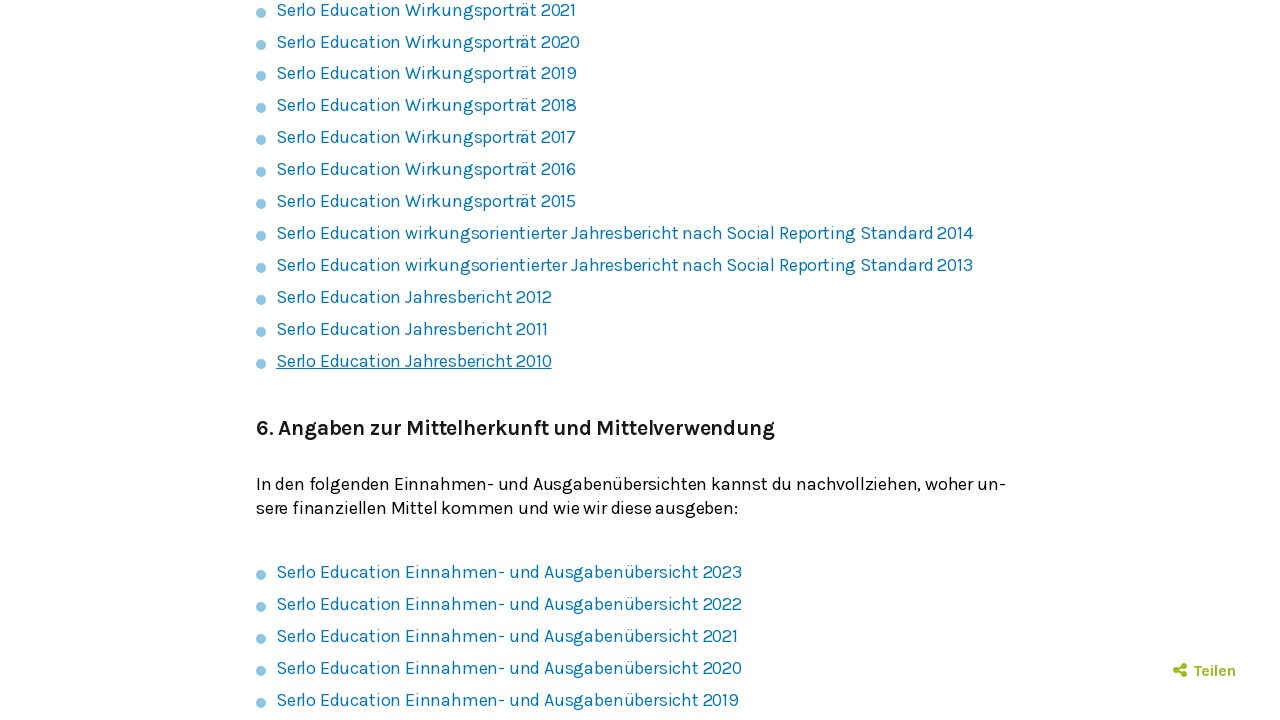

Verified that error message 'Es tut uns leid' is not present on page
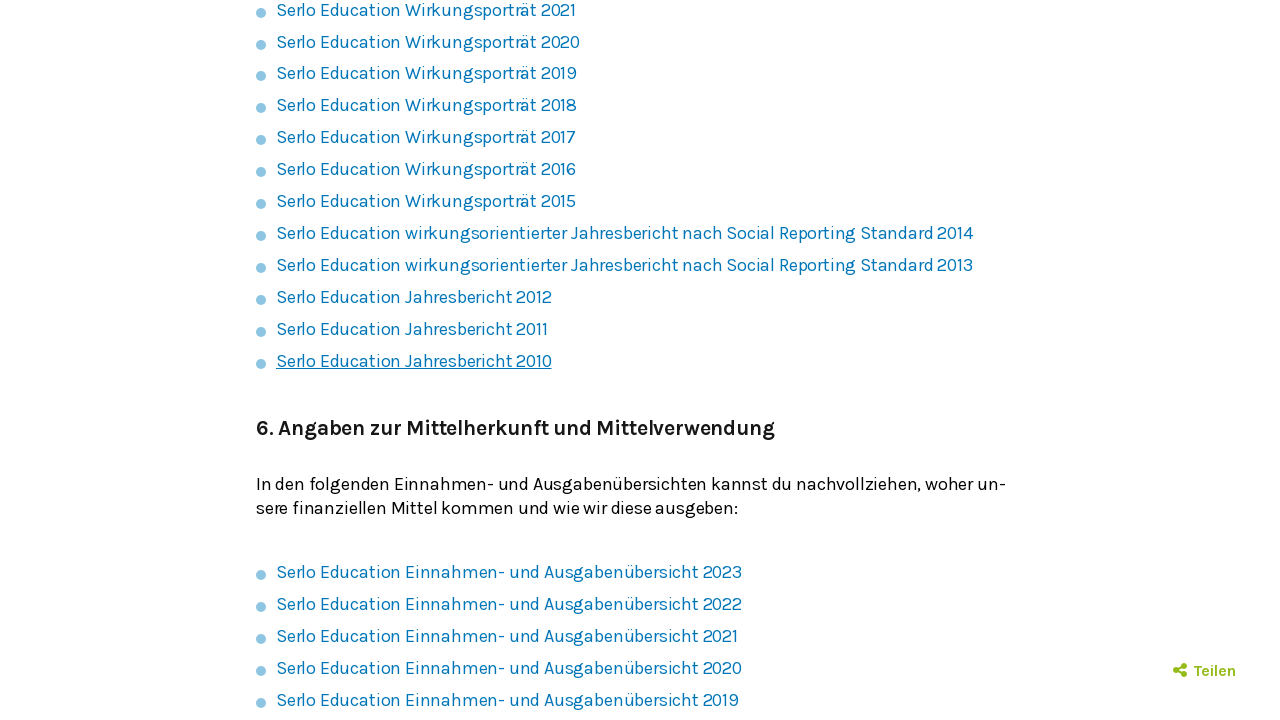

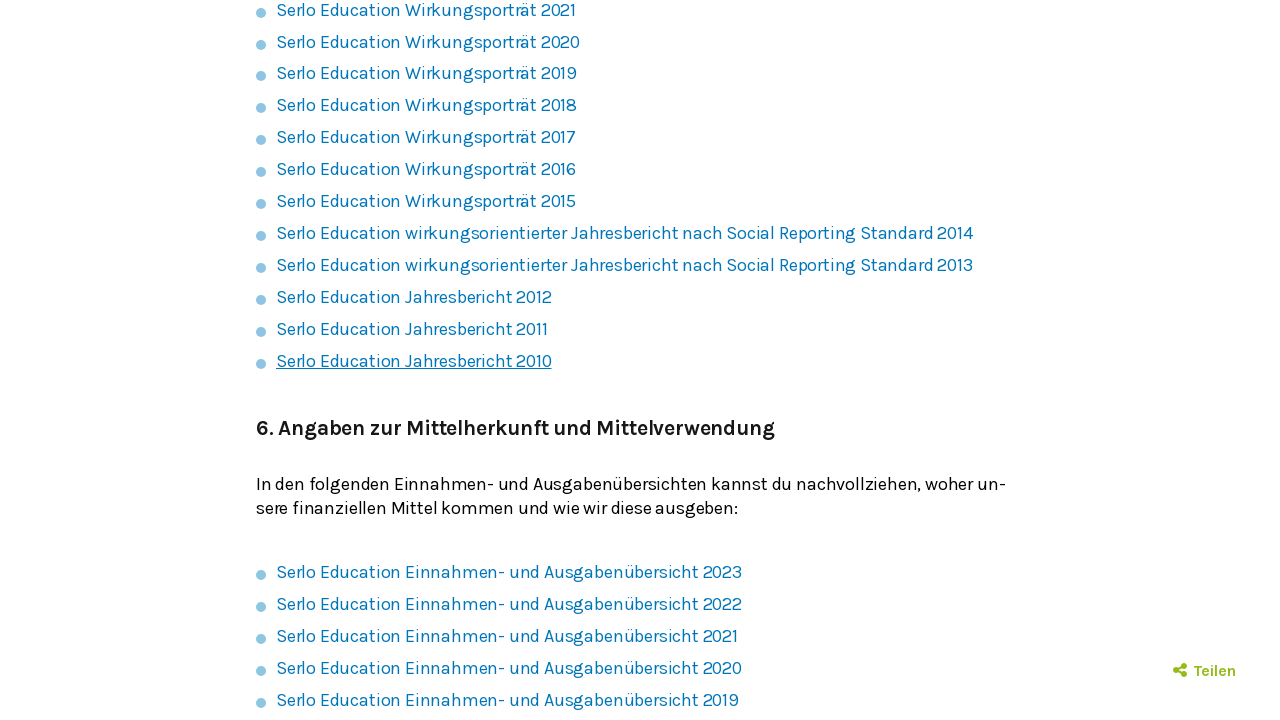